Navigates to the homepage and clicks on the API documentation link

Starting URL: https://v5.webdriver.io

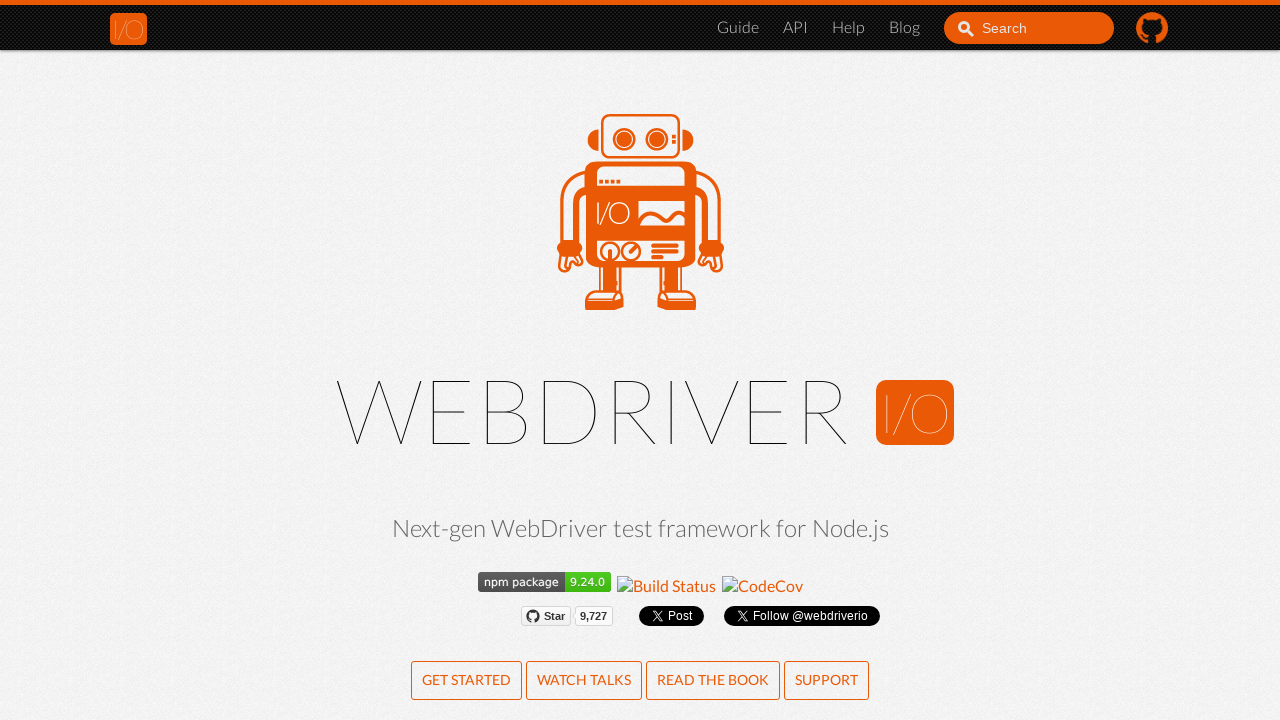

Clicked on the API documentation link at (796, 28) on [href="/docs/api.html"]
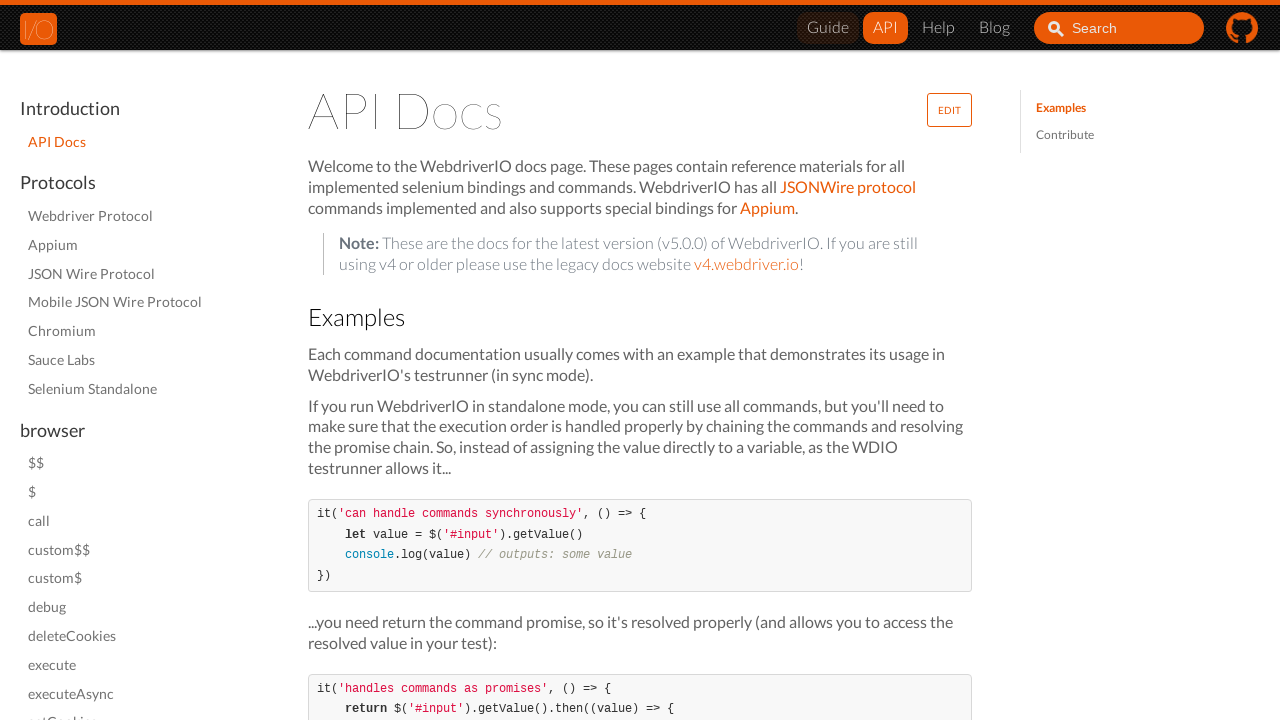

API documentation page loaded successfully
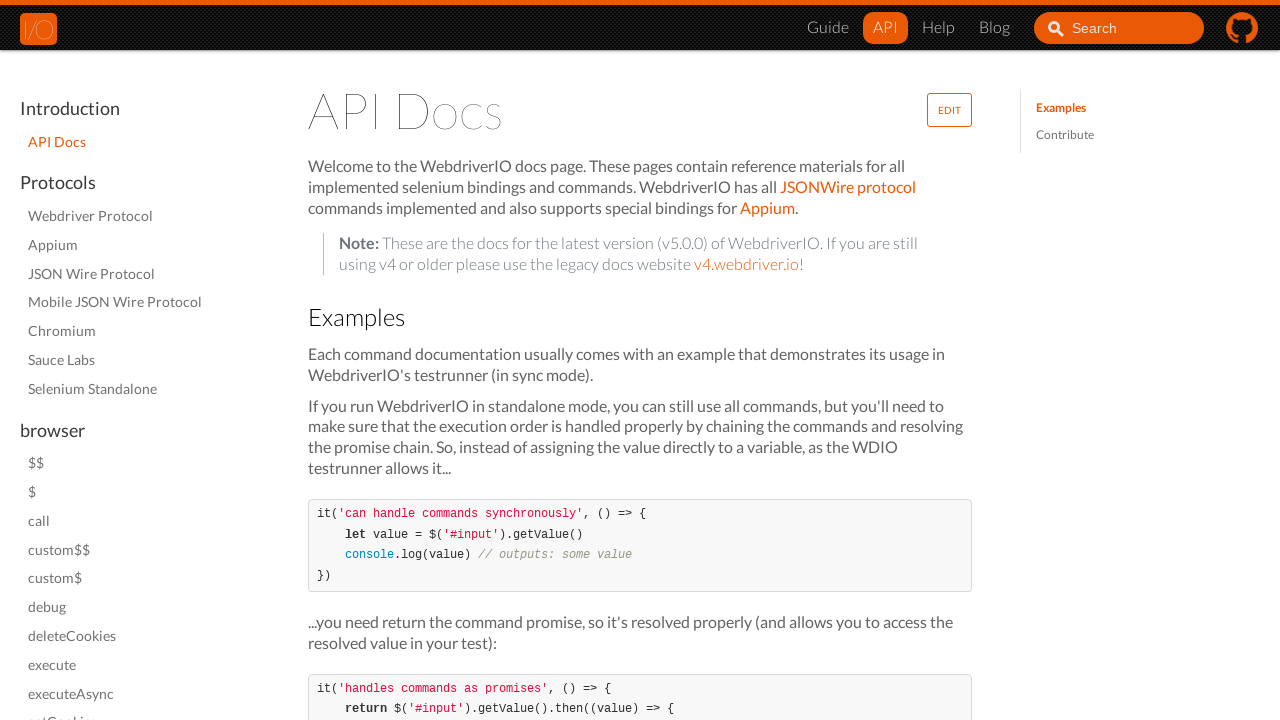

Displayed page URL in console: https://v5.webdriver.io/docs/api.html
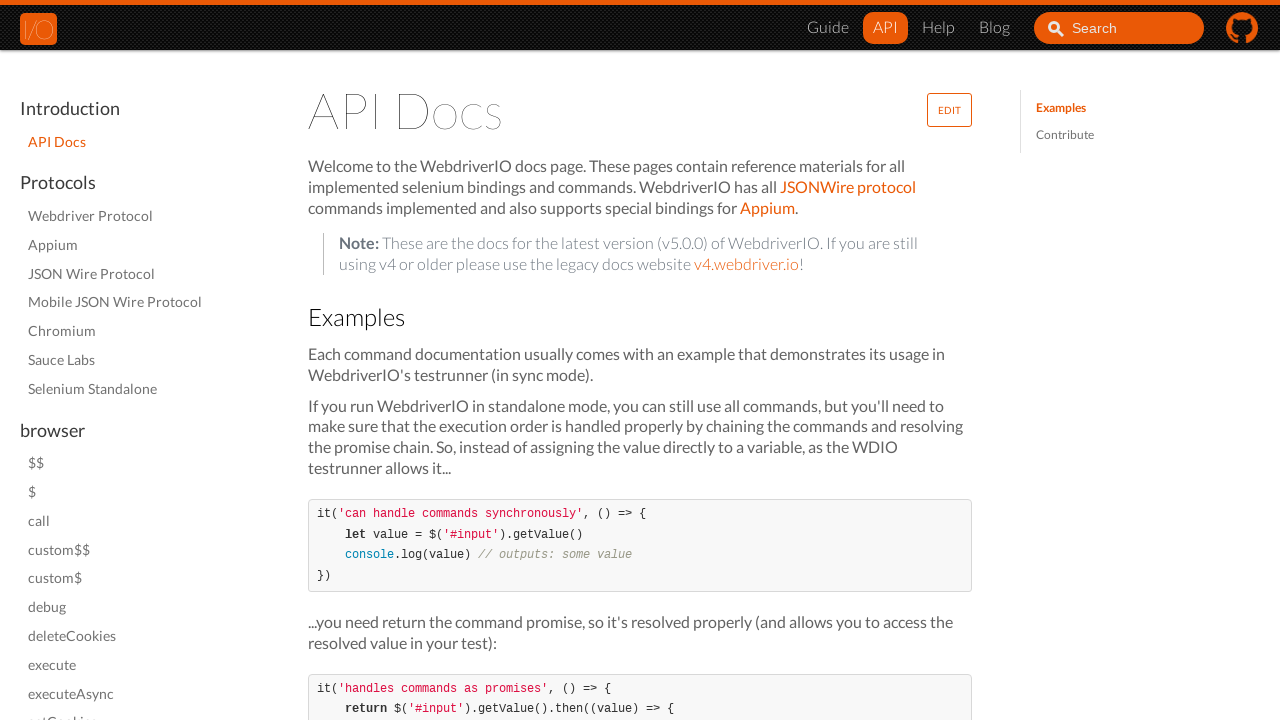

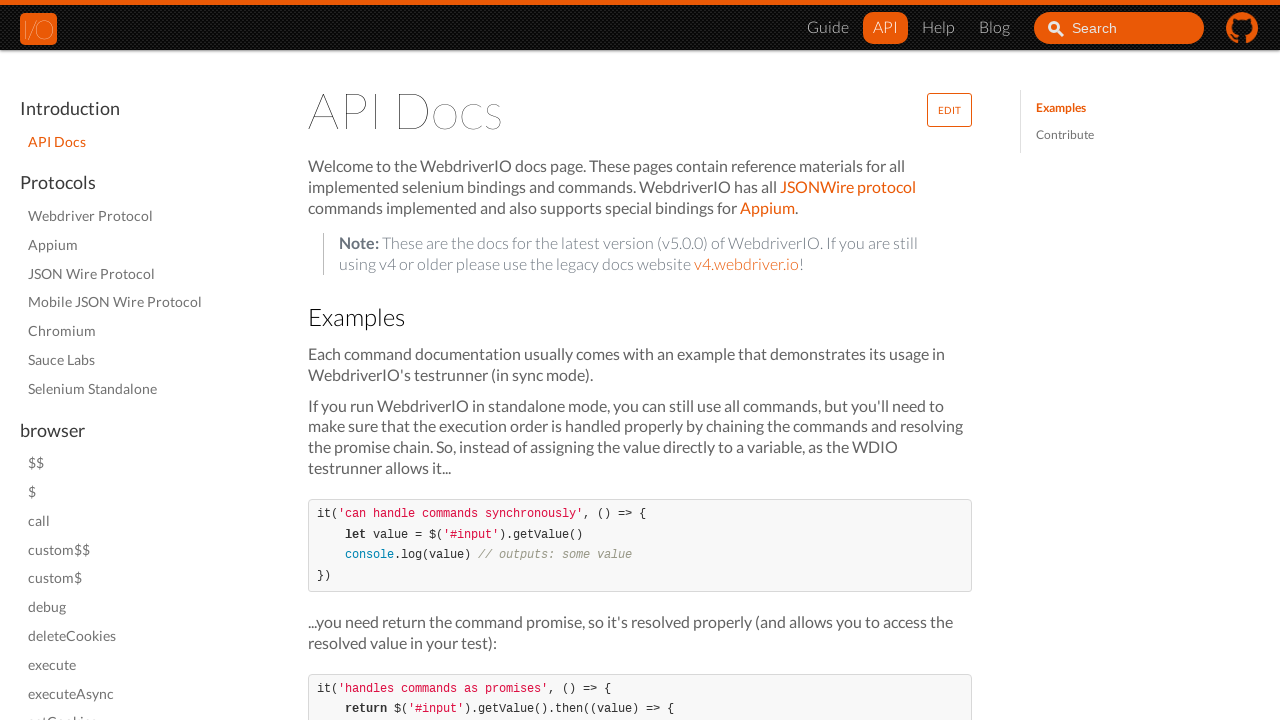